Tests link functionality by clicking a dashboard link and navigating back to the original page

Starting URL: https://www.leafground.com/link.xhtml

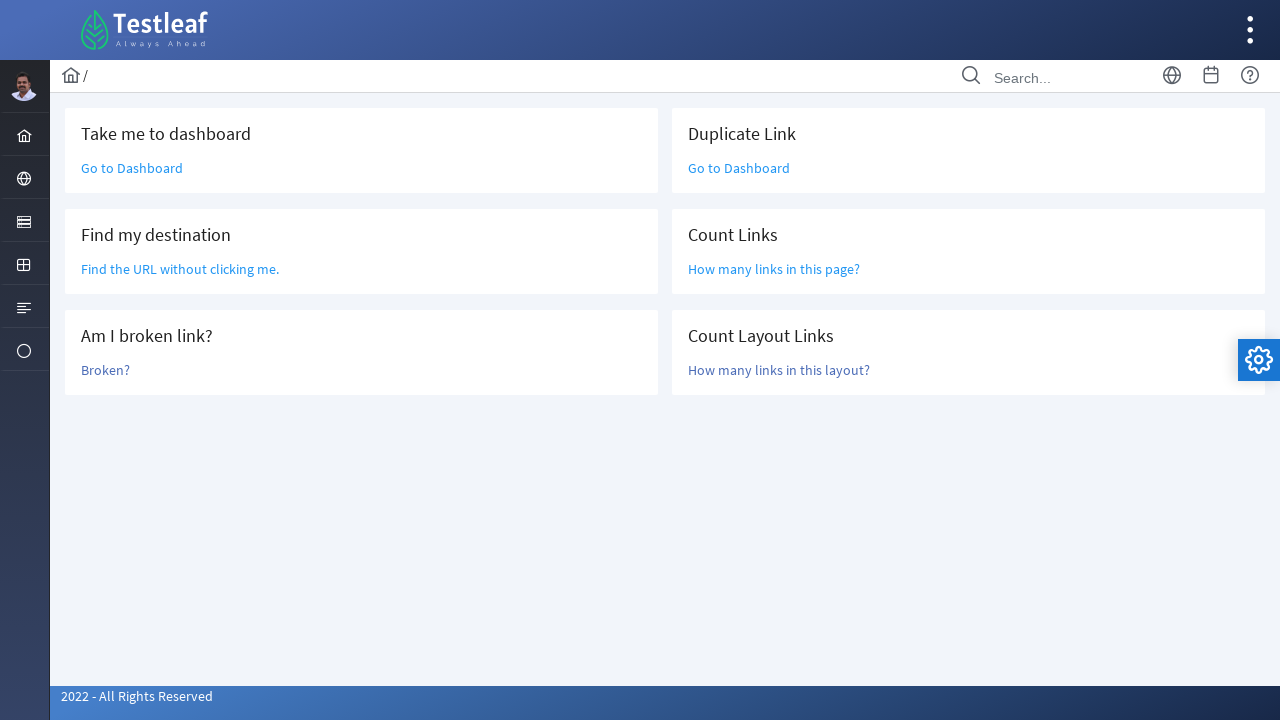

Clicked 'Go to Dashboard' link at (132, 168) on text=Go to Dashboard
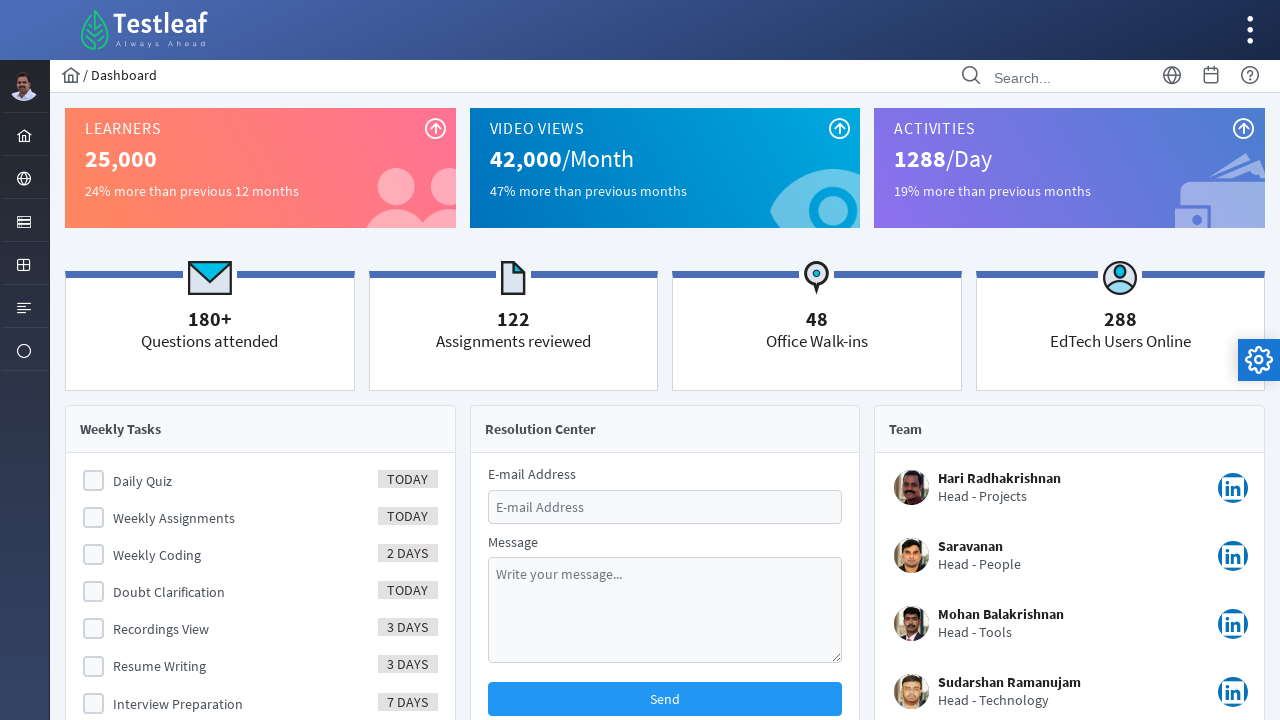

Navigated back to the original page
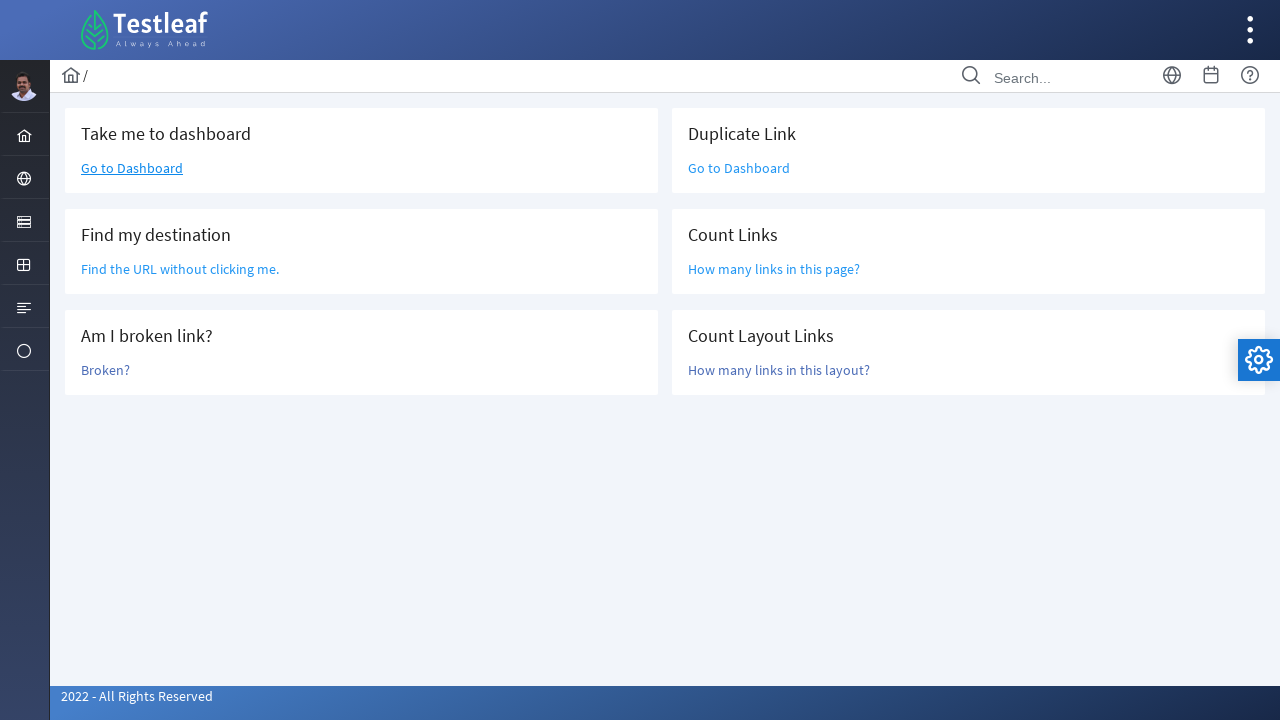

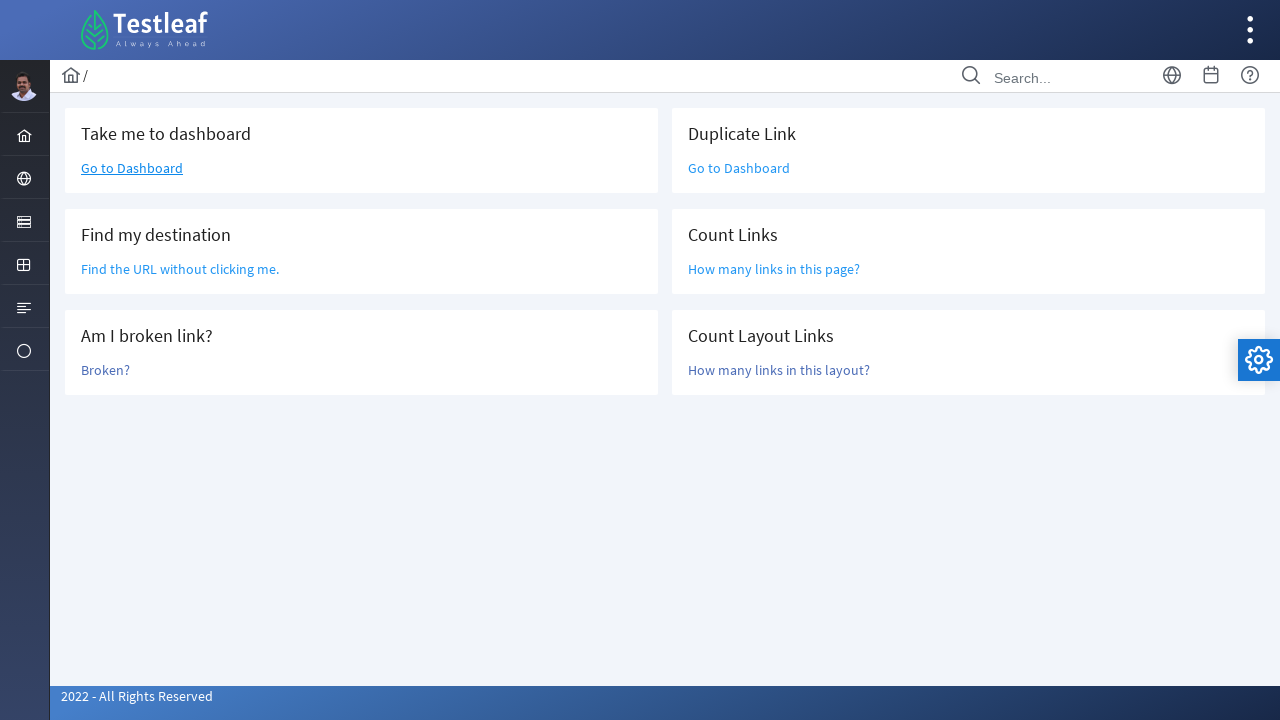